Demonstrates different types of locators by finding elements on saucedemo and ultimateqa pages

Starting URL: https://www.saucedemo.com

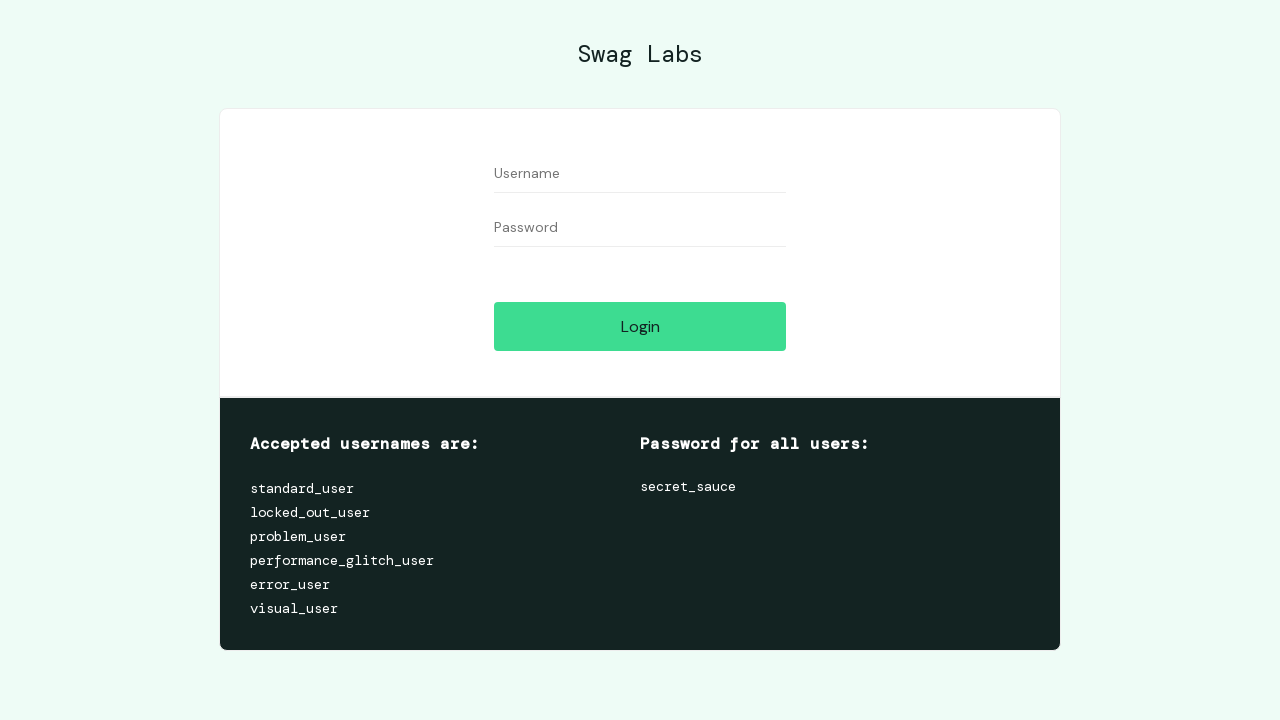

Waited for user-name field to load using ID selector
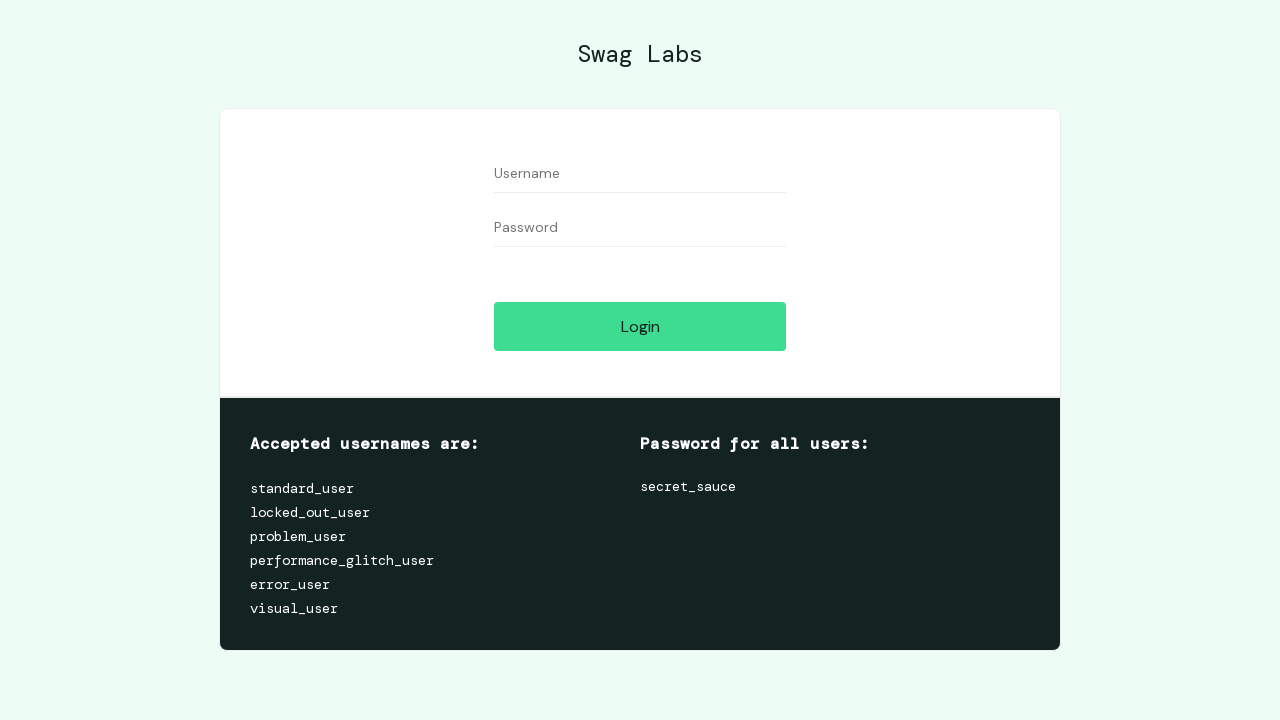

Waited for input_error element to load using class selector
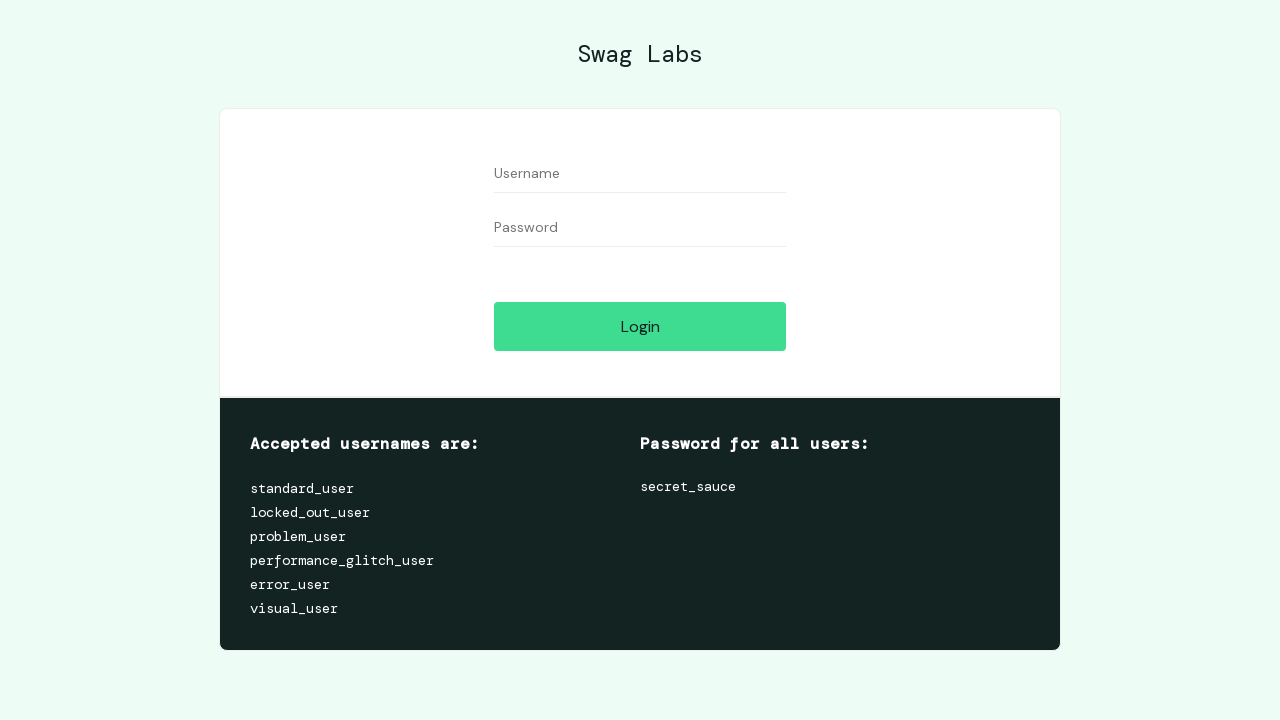

Waited for user-name input field to load using attribute selector
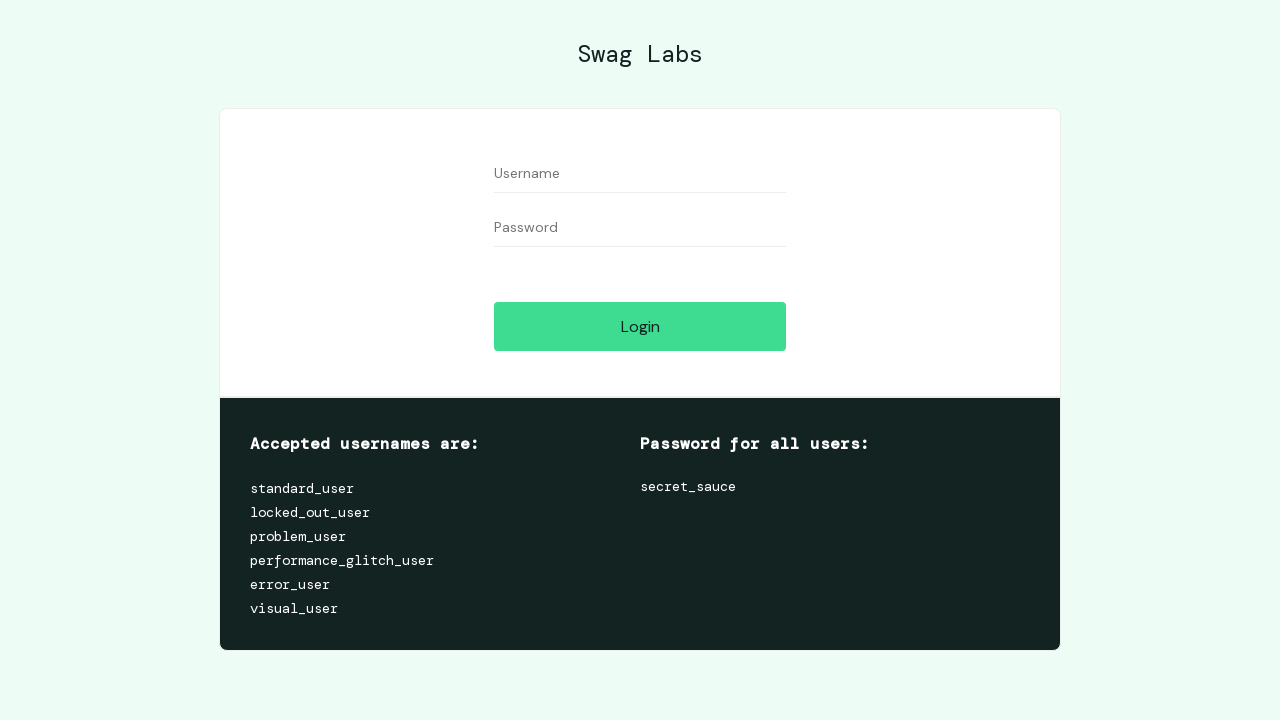

Waited for input element to load using tag selector
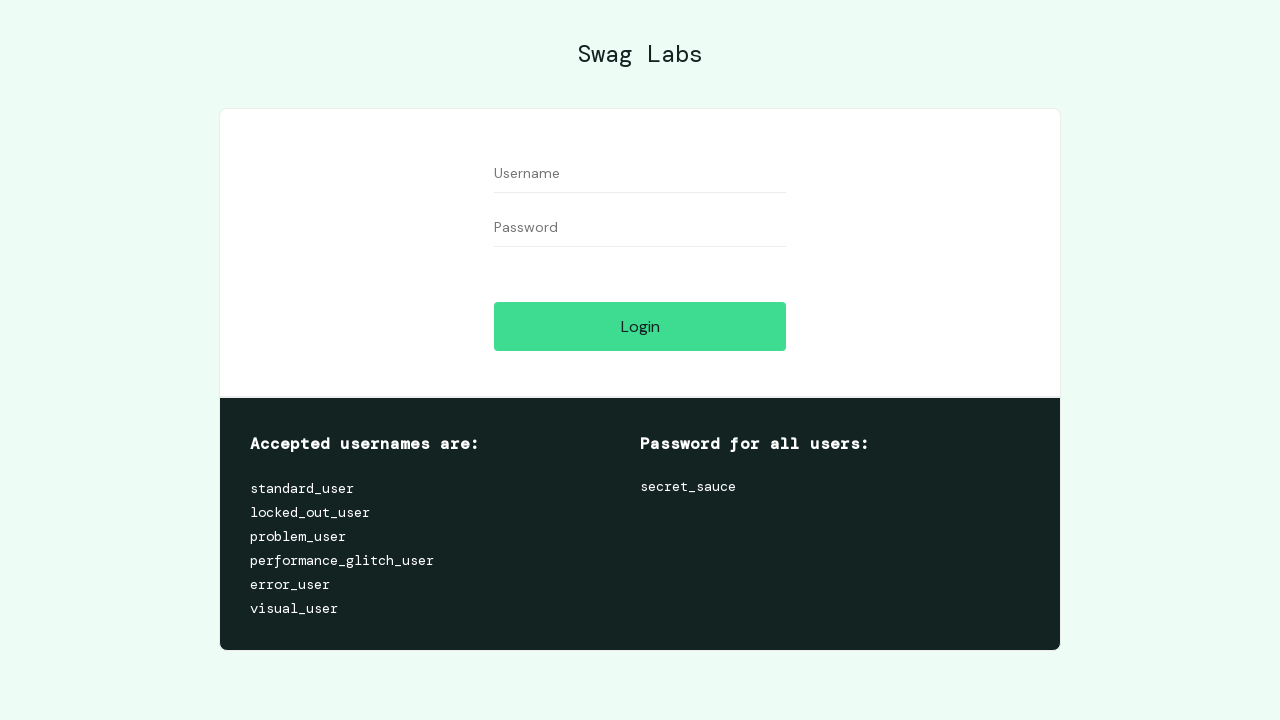

Waited for user-name field to load using ID selector again
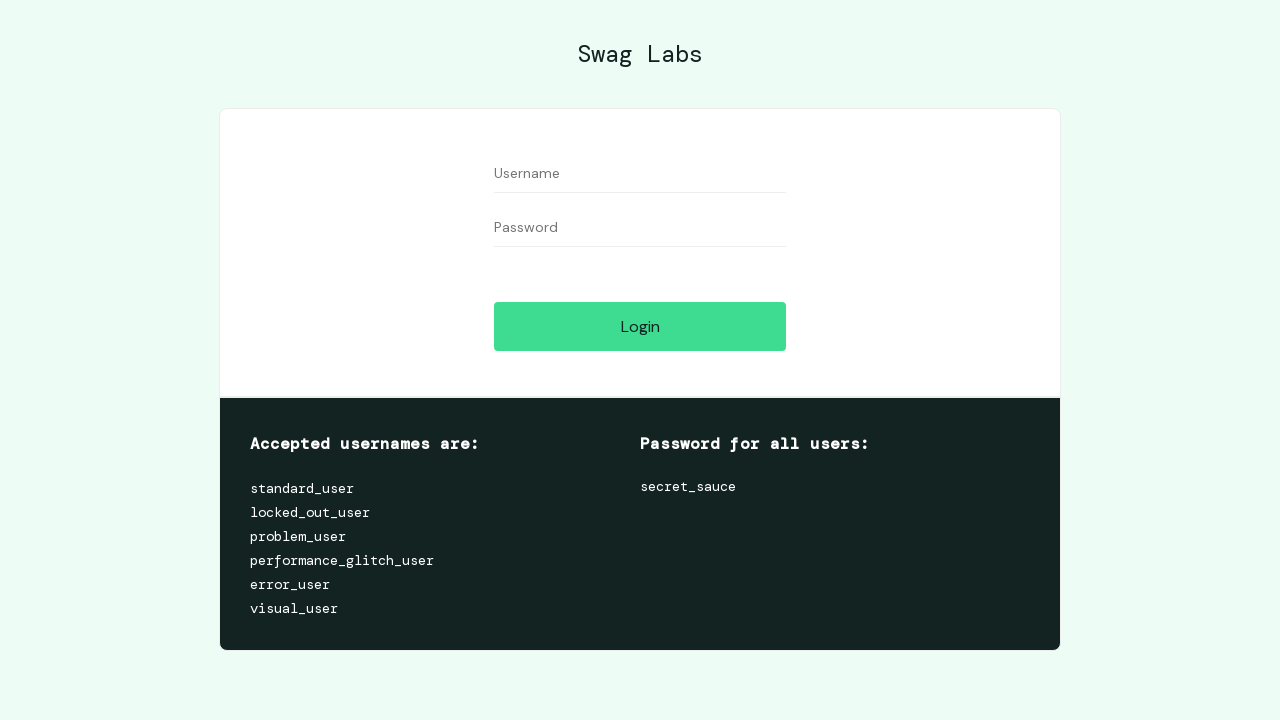

Waited for user-name field to load using XPath selector
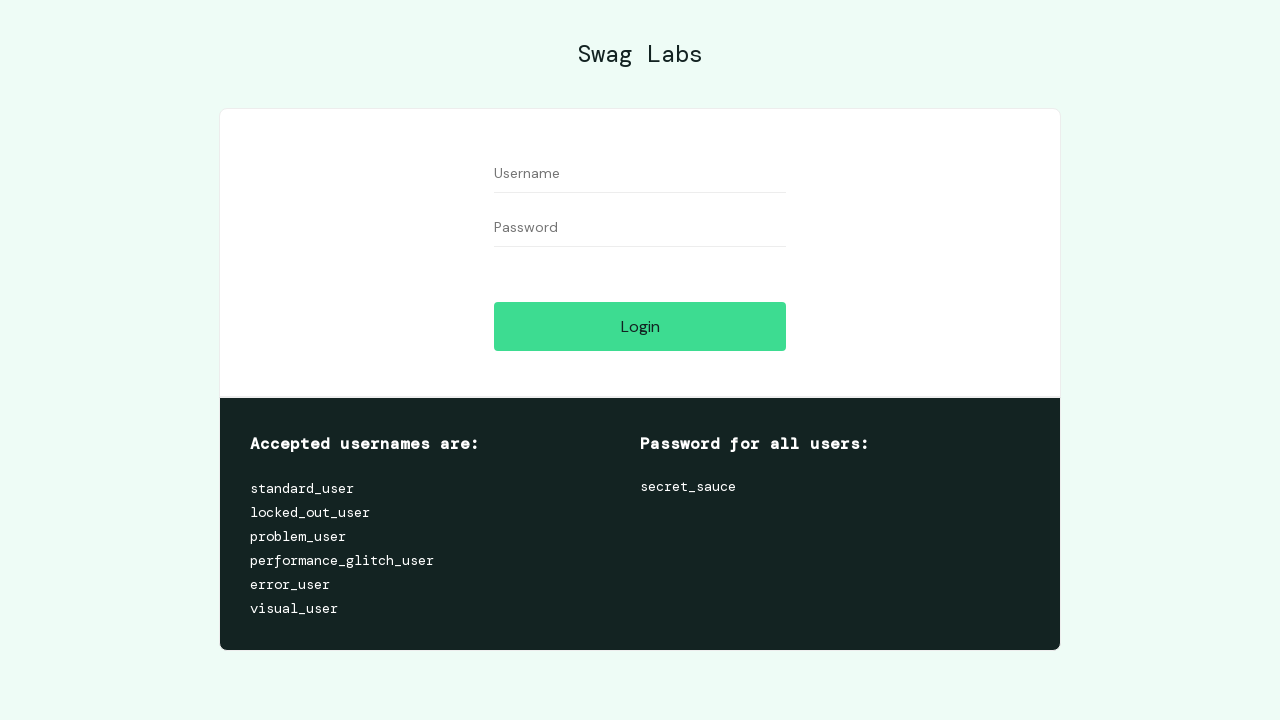

Navigated to Ultimate QA simple HTML elements page
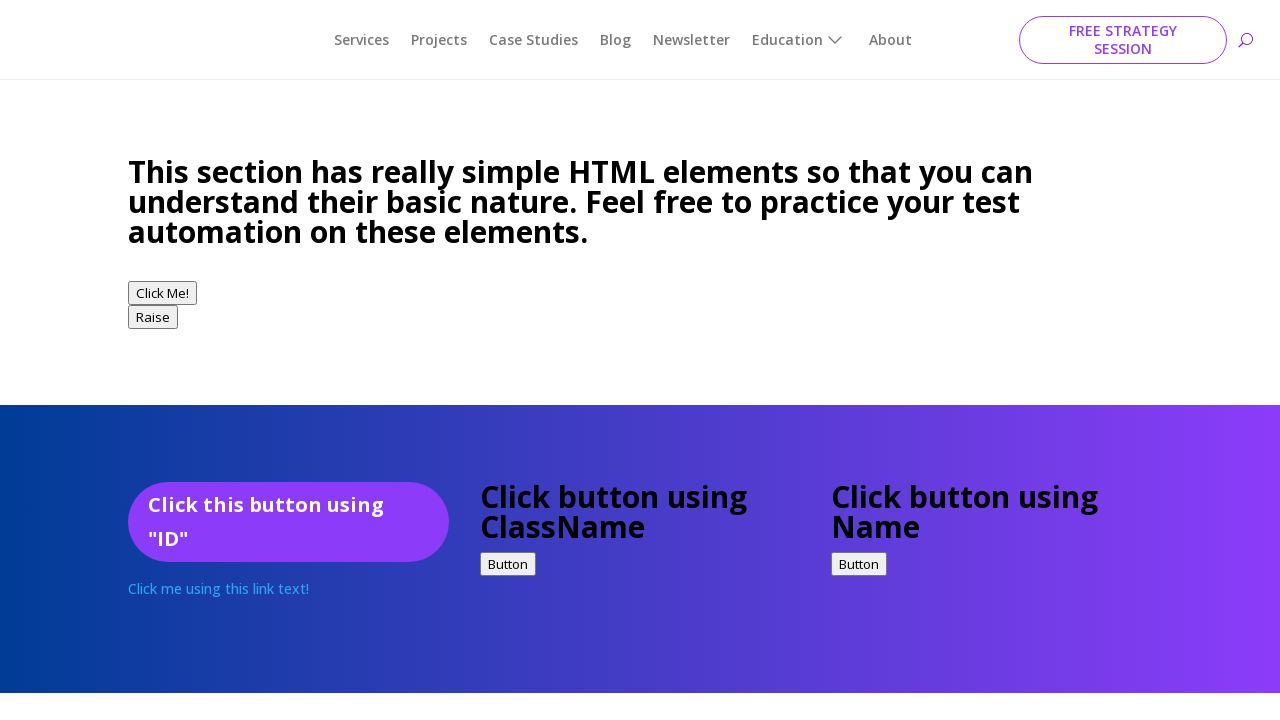

Waited for link with exact text 'Click me using this link text!' to load
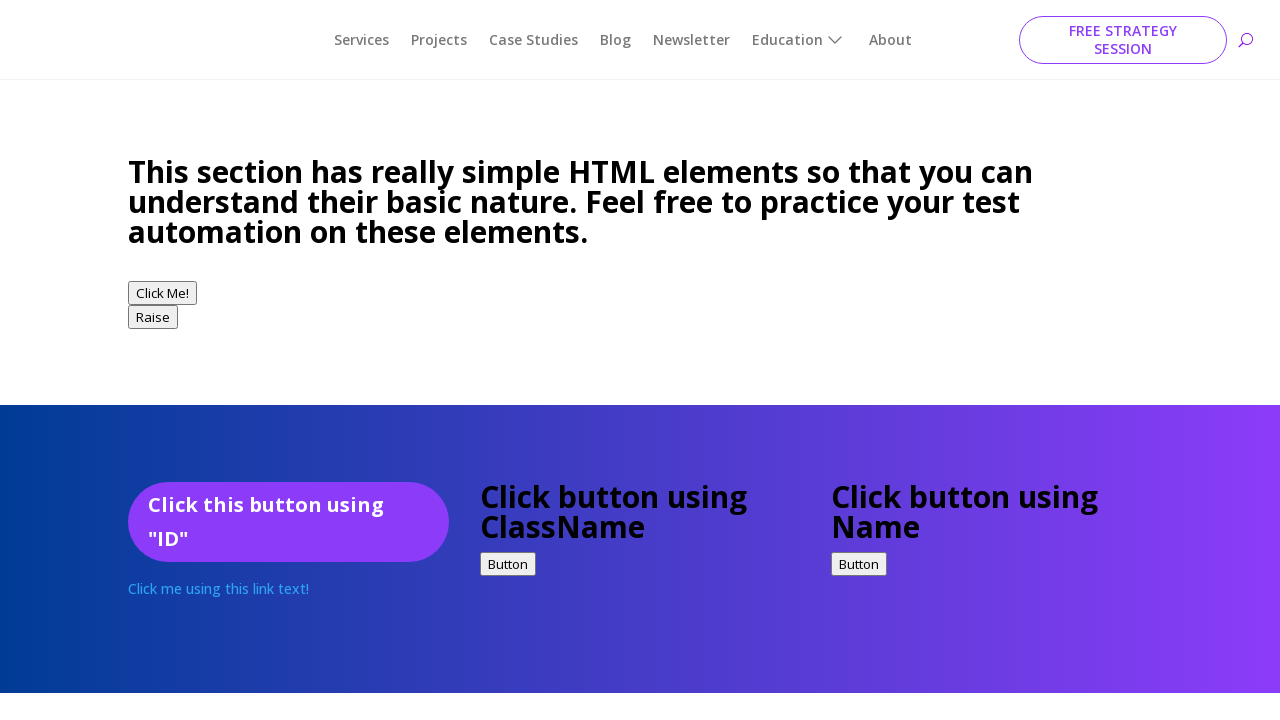

Waited for link with regex pattern matching 'Click me using this' to load
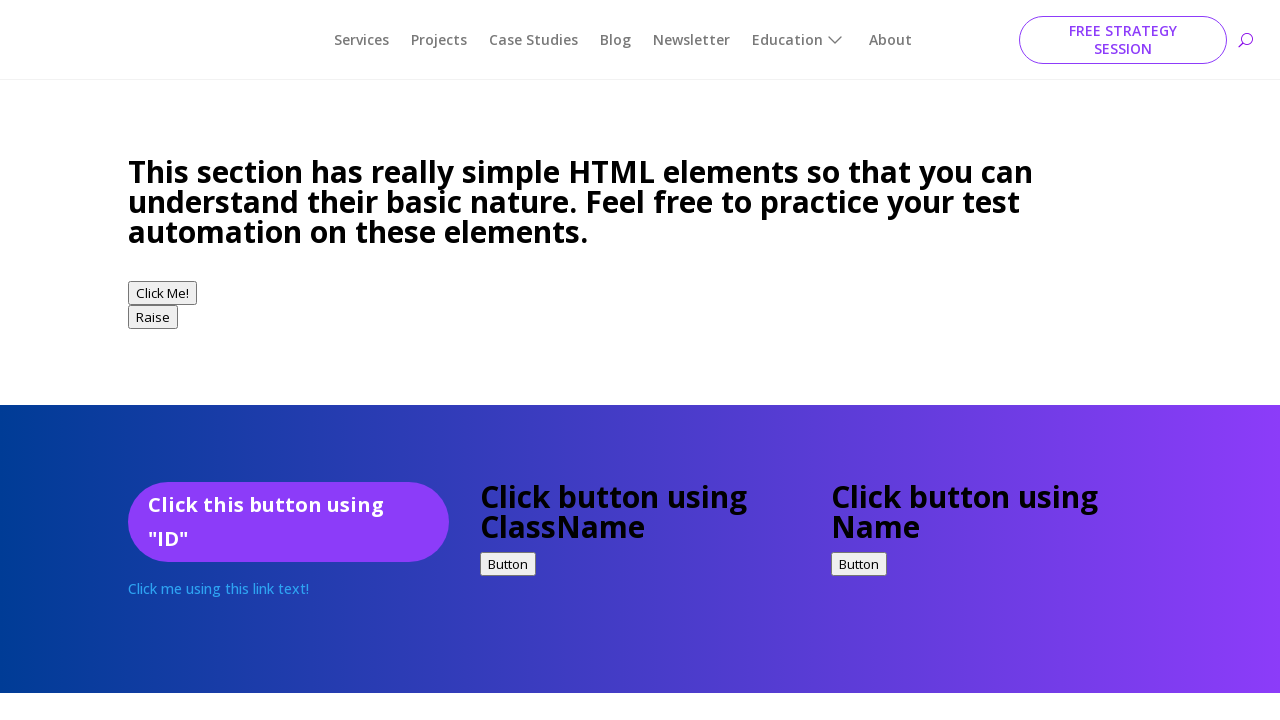

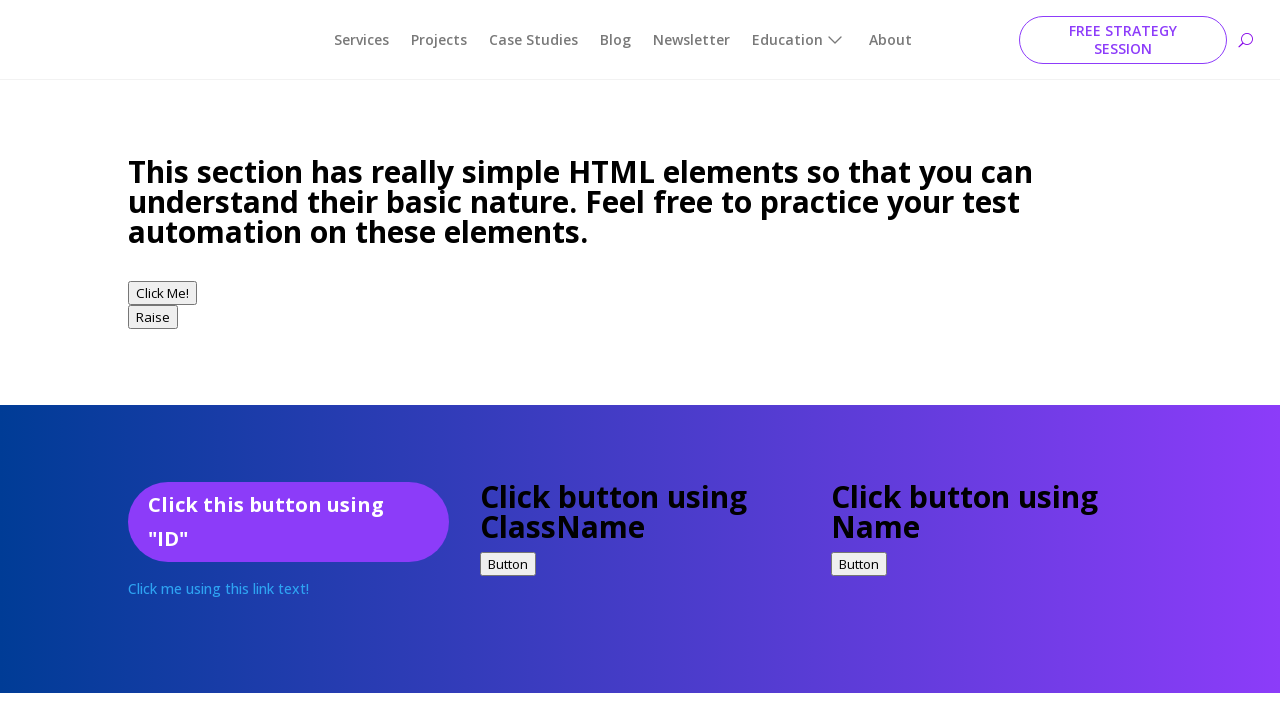